Tests footer navigation by opening all links in the first column of the footer section in new tabs and switching between them

Starting URL: https://qaclickacademy.com/practice.php

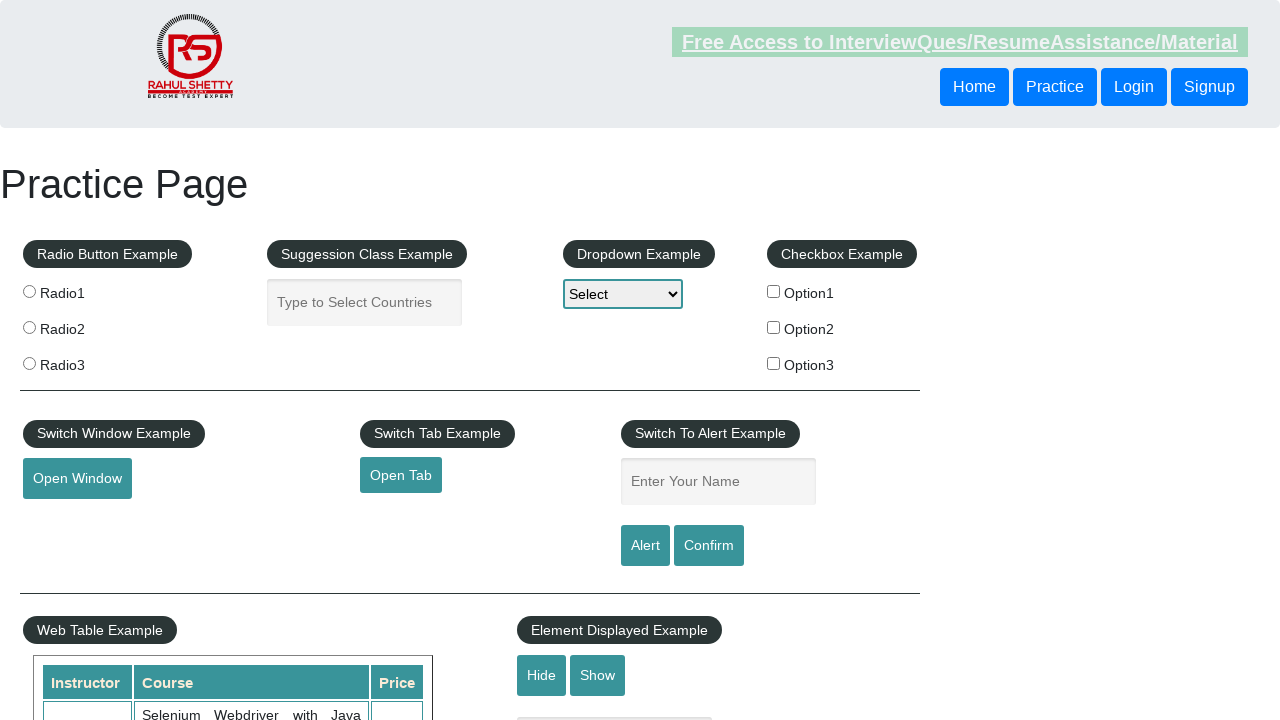

Footer section #gf-BIG loaded
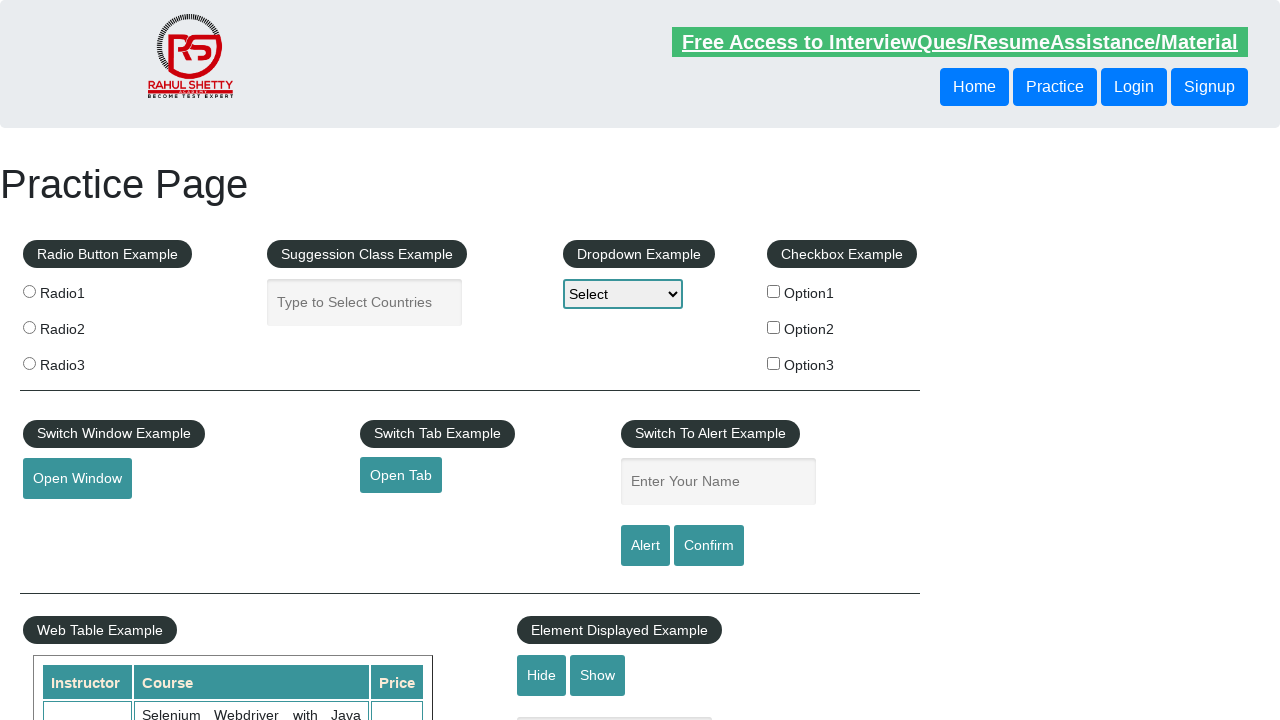

Located footer element
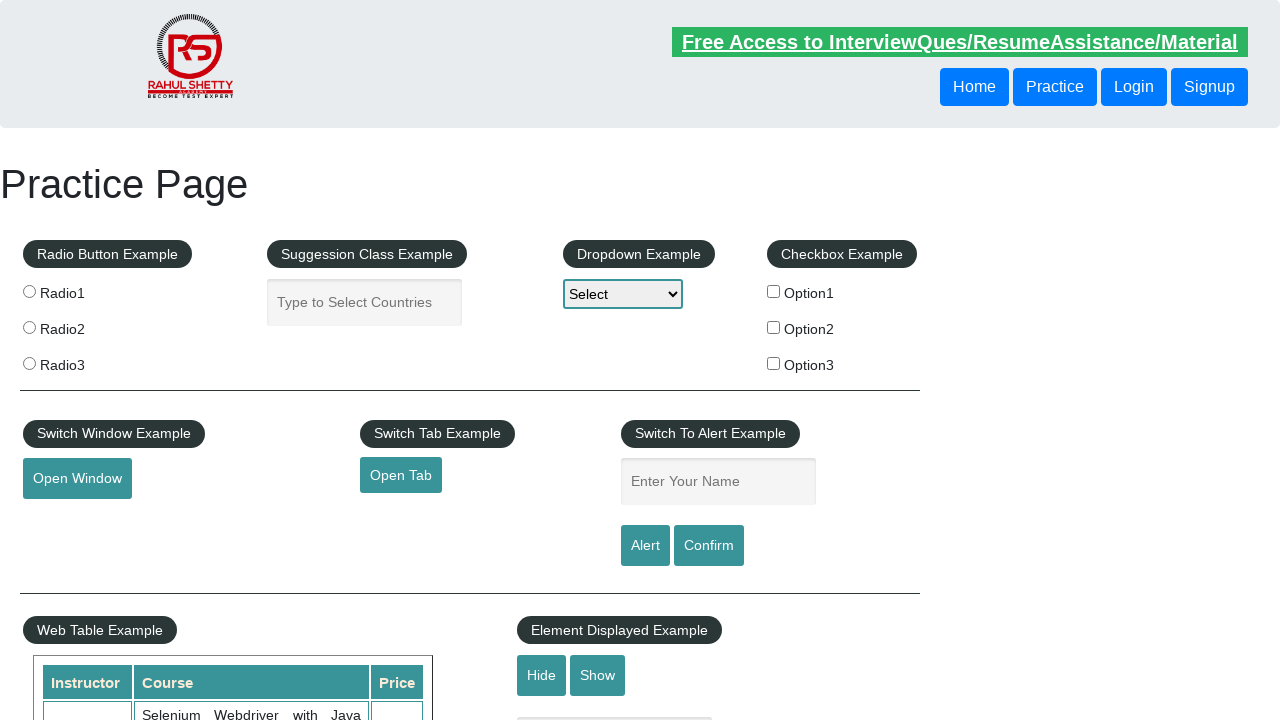

Located first column in footer table
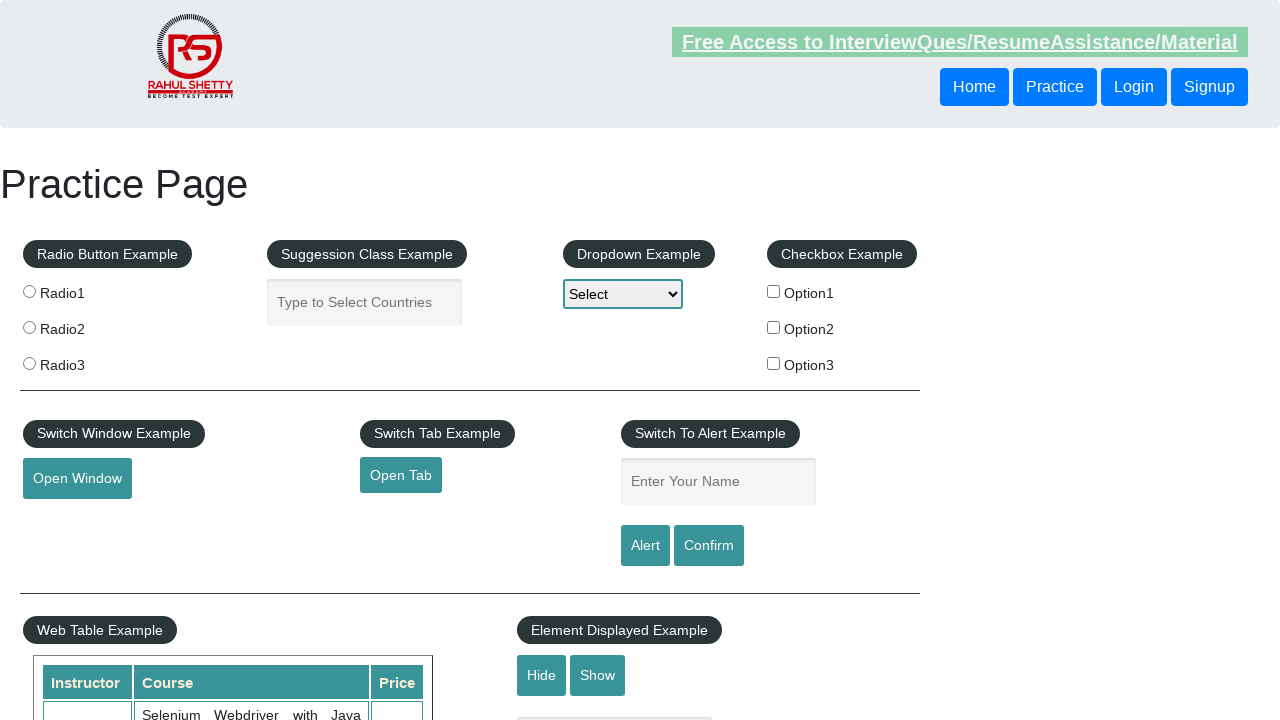

Located all links in first footer column
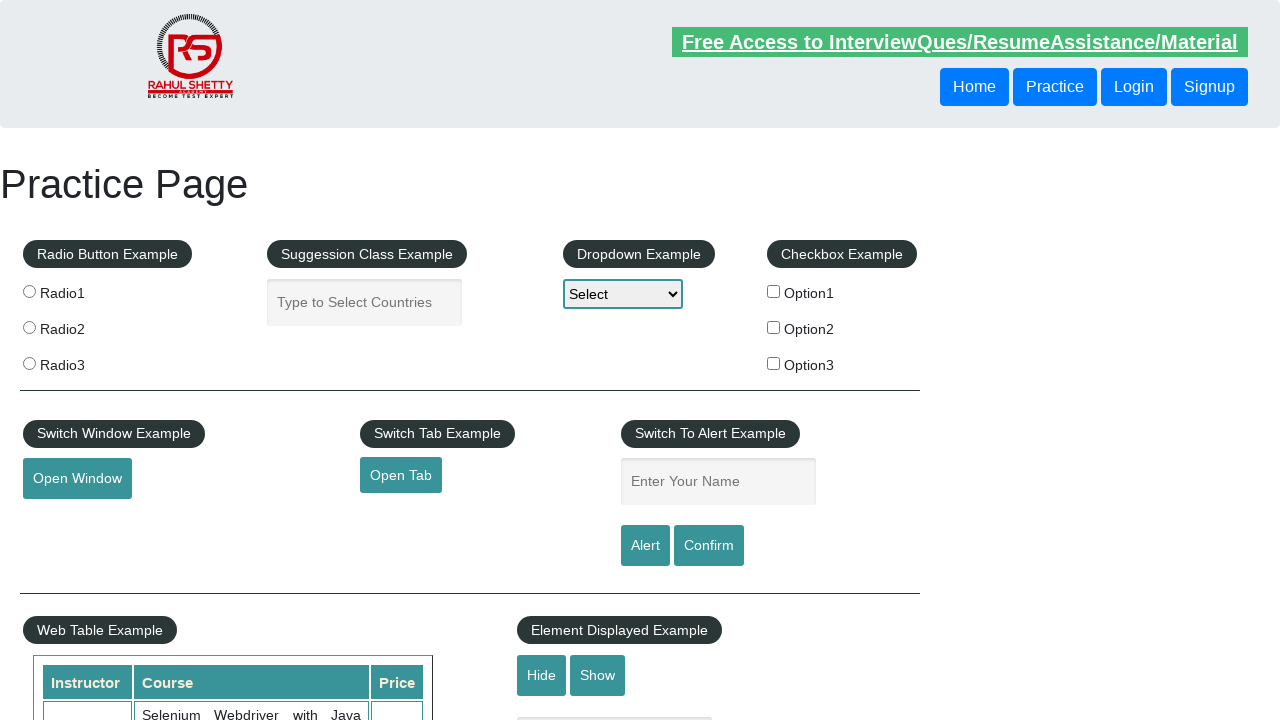

Found 5 links in first footer column
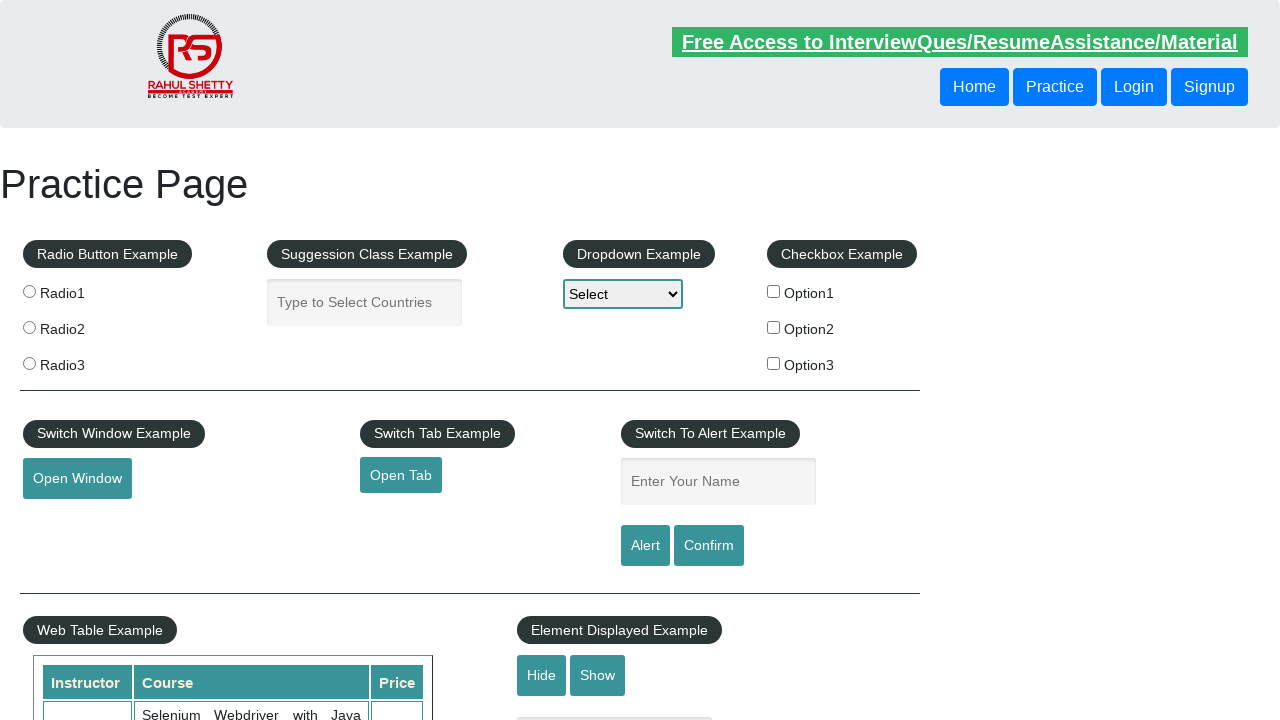

Retrieved link 1 from footer column
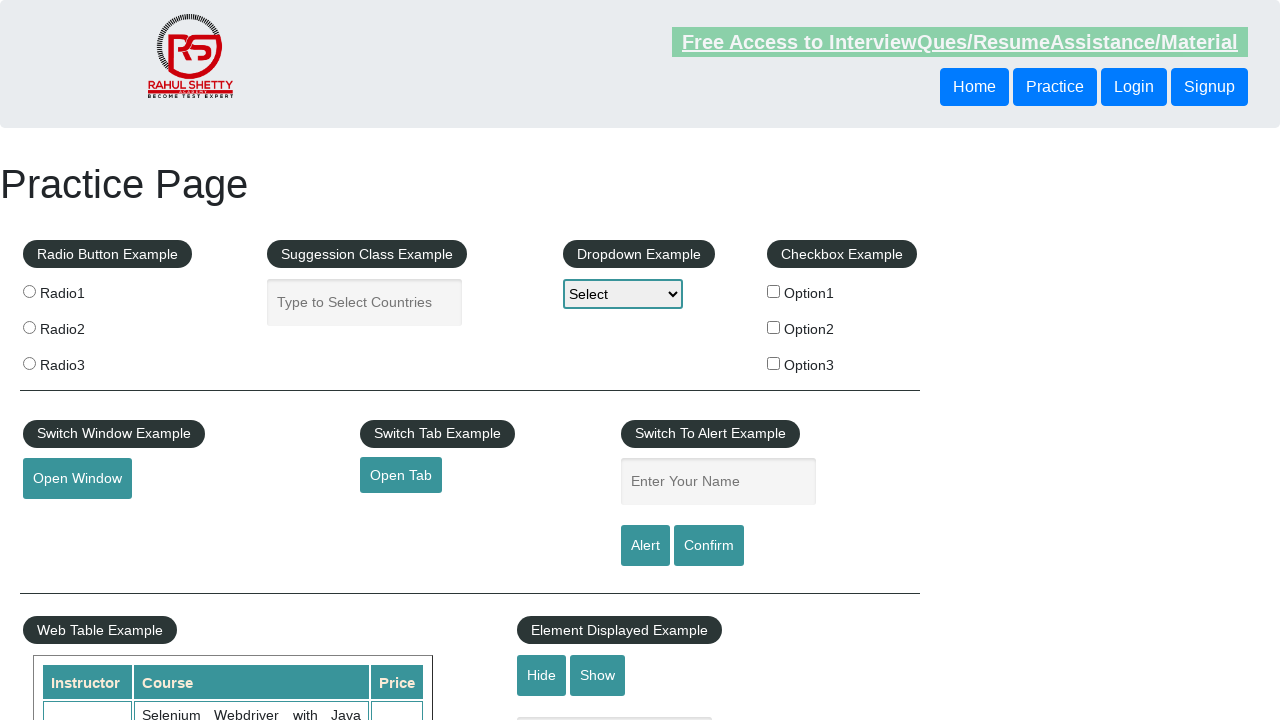

Opened link 1 in new tab with Ctrl+Click at (68, 520) on #gf-BIG >> xpath=//table/tbody/tr/td[1]/ul >> a >> nth=1
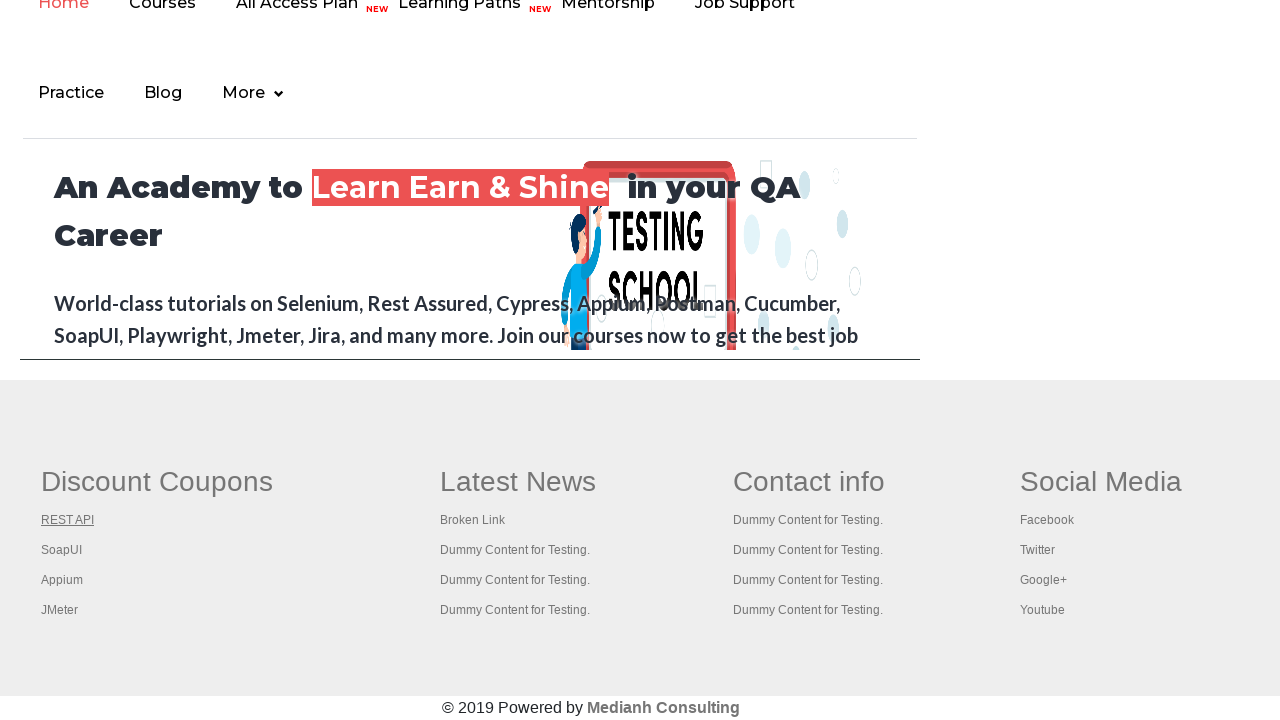

Waited 500ms for link 1 tab to open
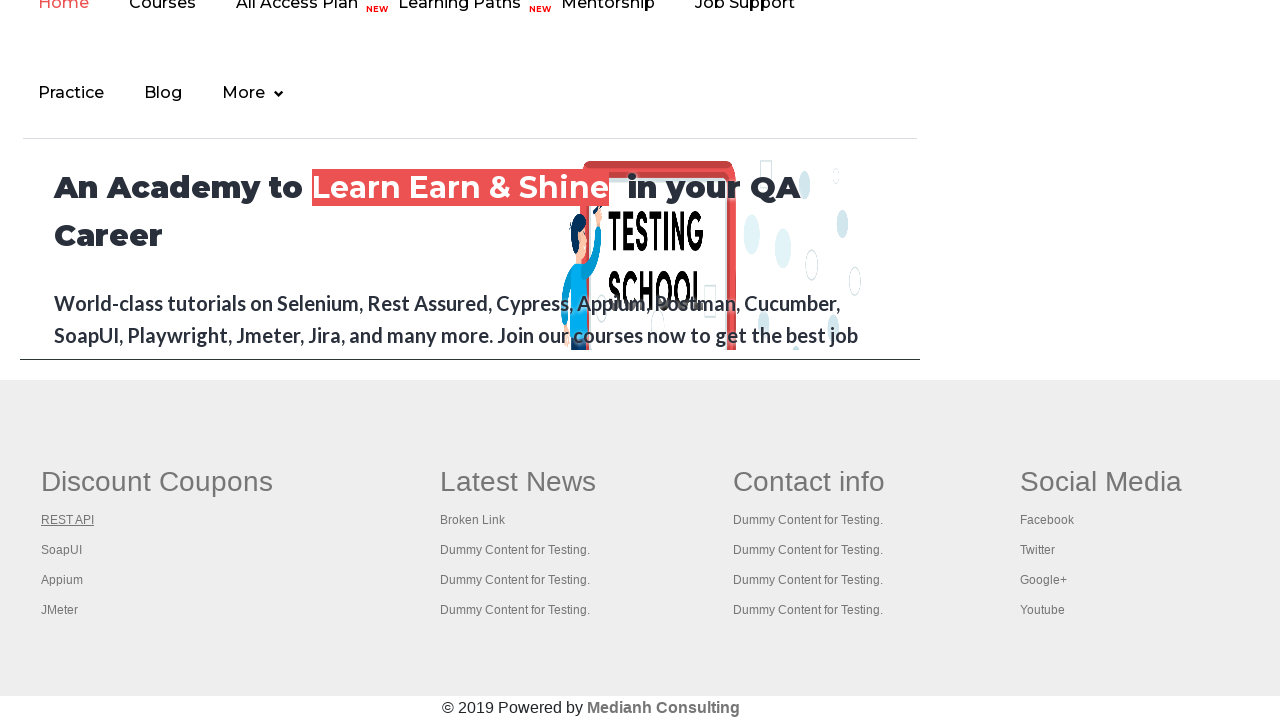

Retrieved link 2 from footer column
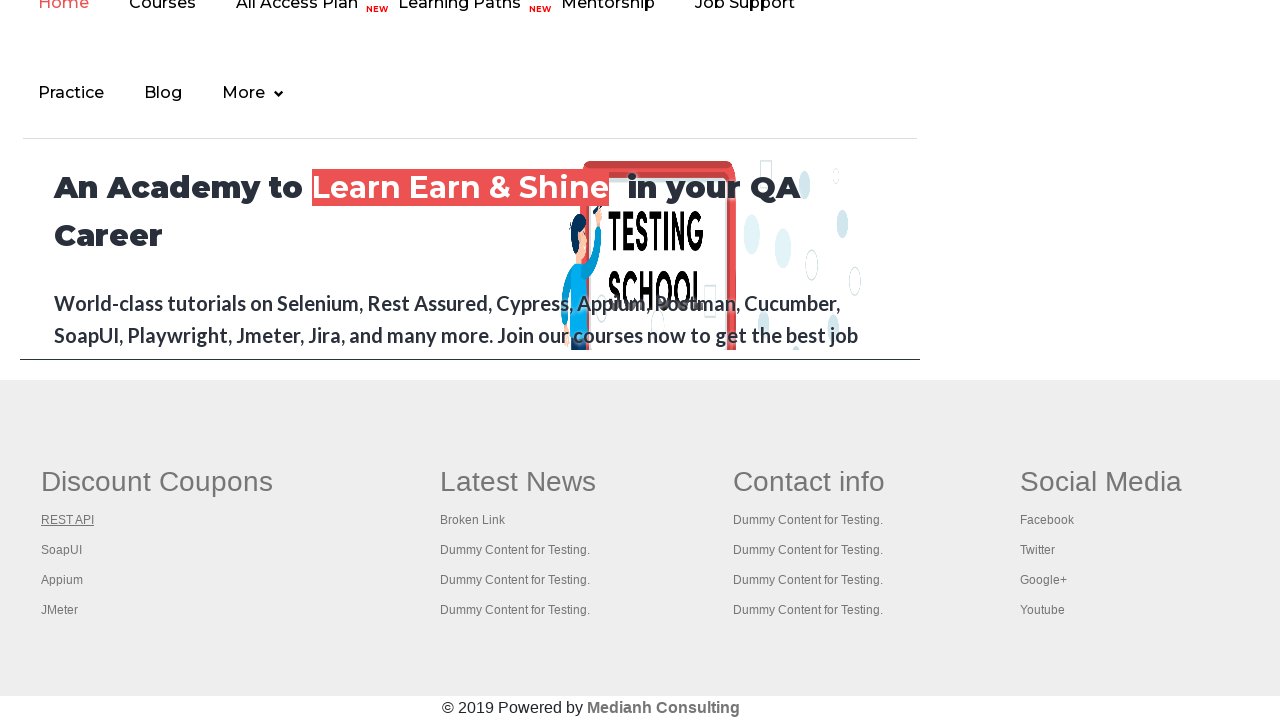

Opened link 2 in new tab with Ctrl+Click at (62, 550) on #gf-BIG >> xpath=//table/tbody/tr/td[1]/ul >> a >> nth=2
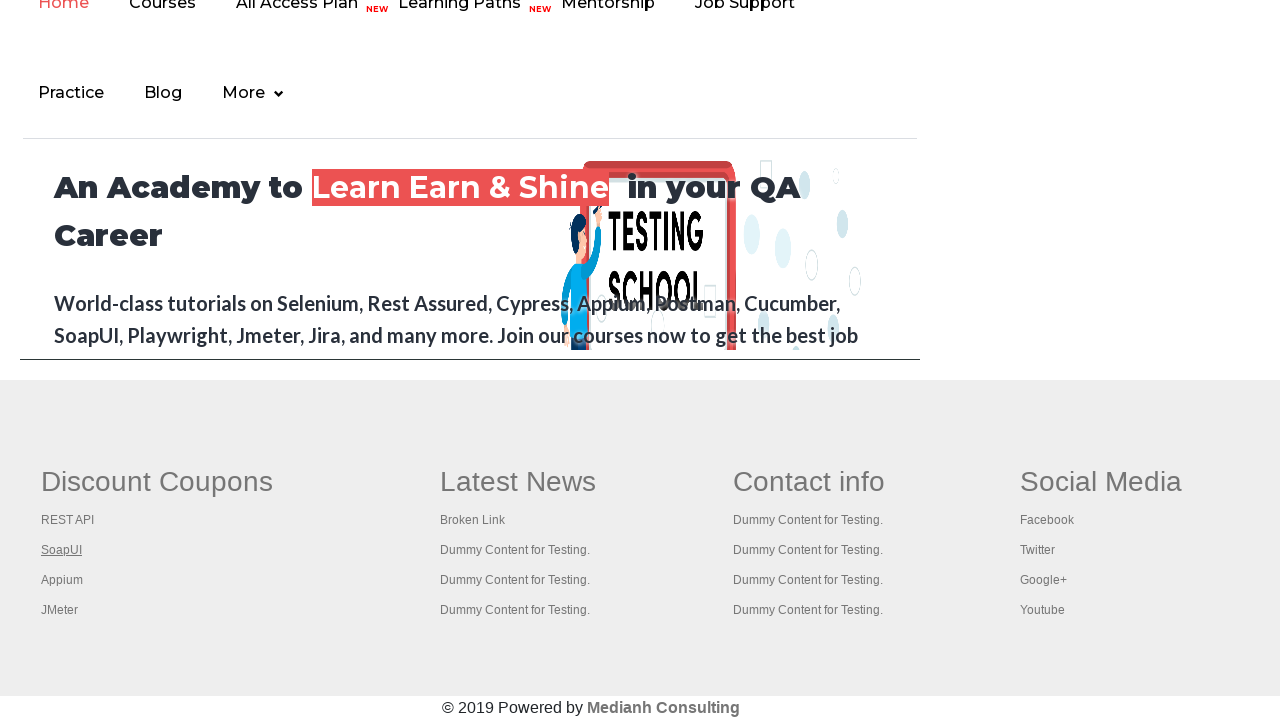

Waited 500ms for link 2 tab to open
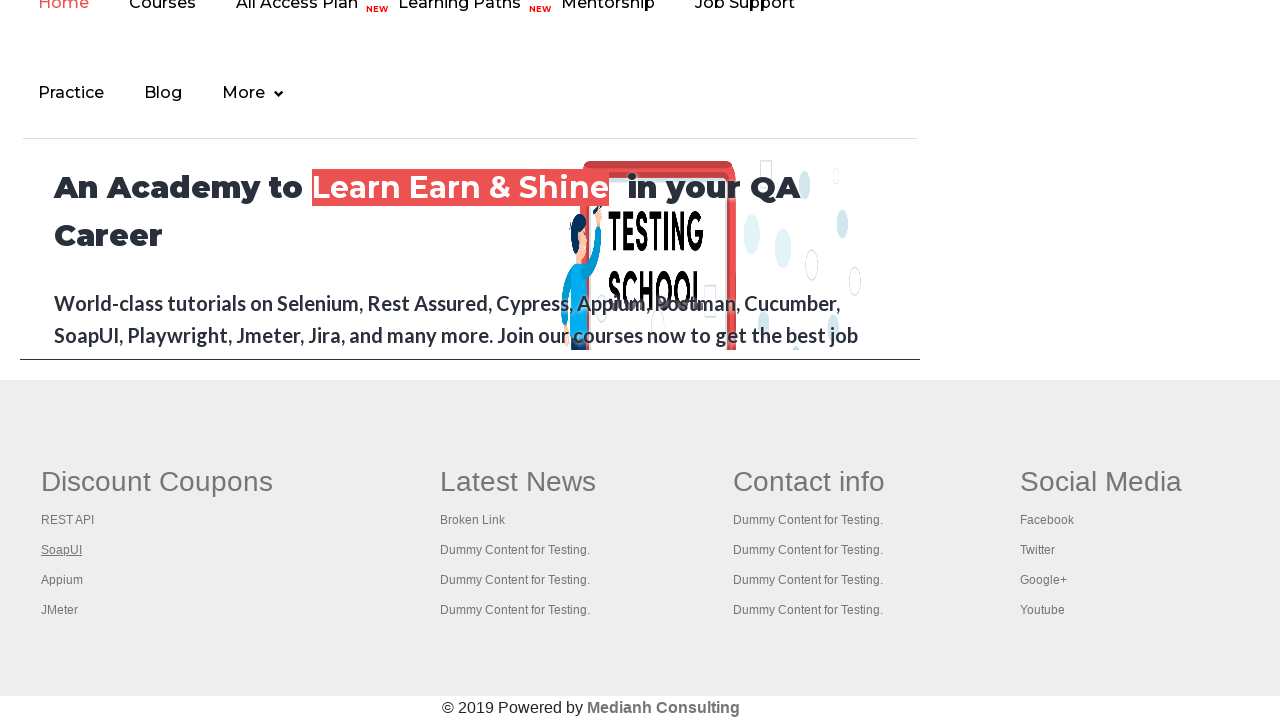

Retrieved link 3 from footer column
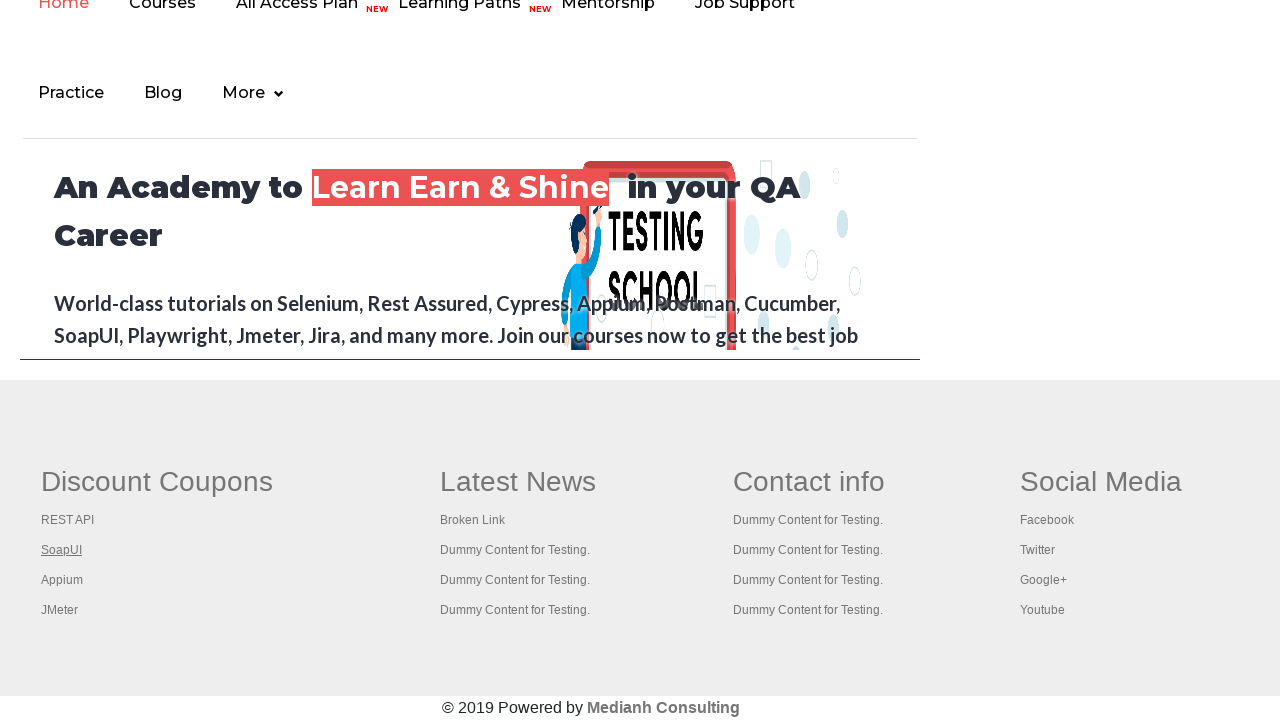

Opened link 3 in new tab with Ctrl+Click at (62, 580) on #gf-BIG >> xpath=//table/tbody/tr/td[1]/ul >> a >> nth=3
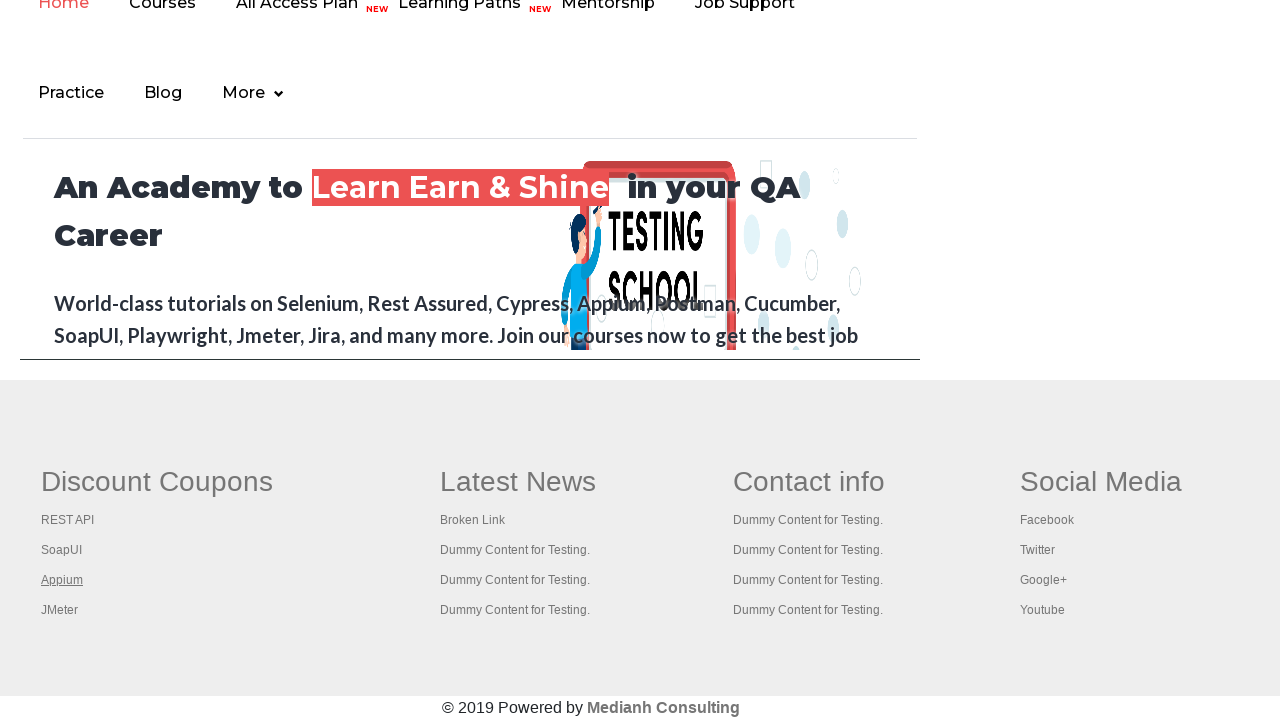

Waited 500ms for link 3 tab to open
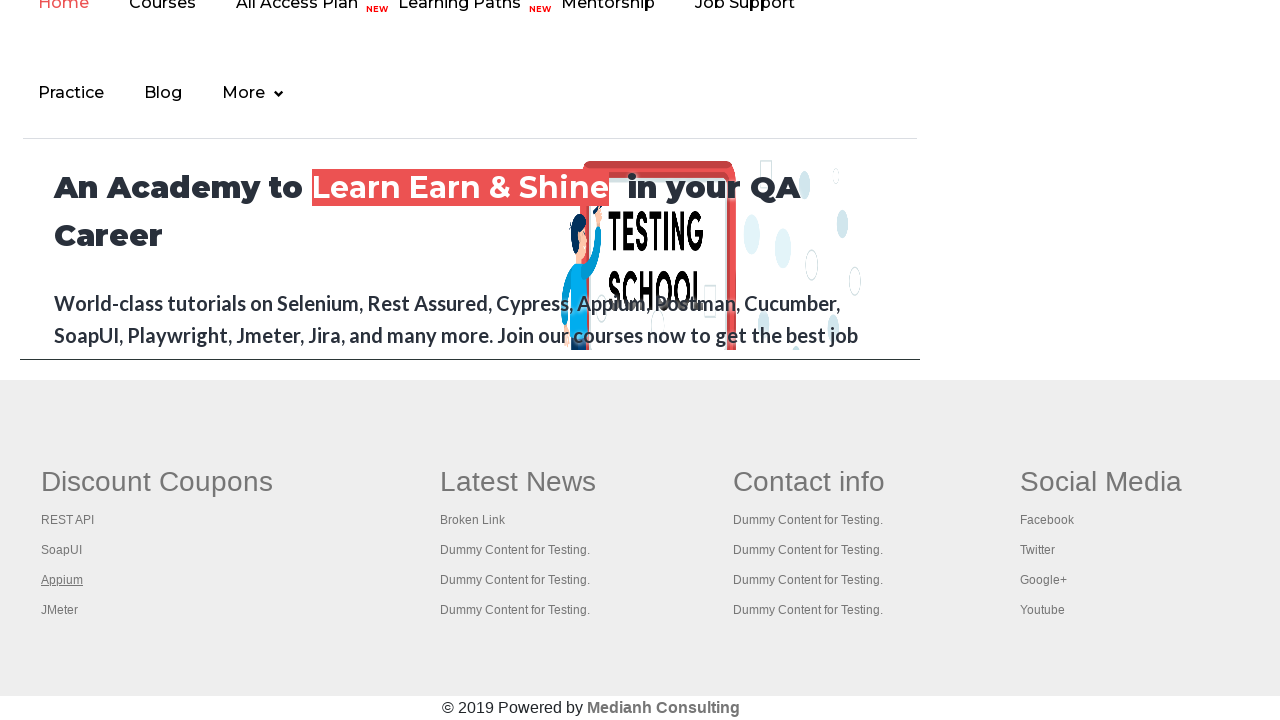

Retrieved link 4 from footer column
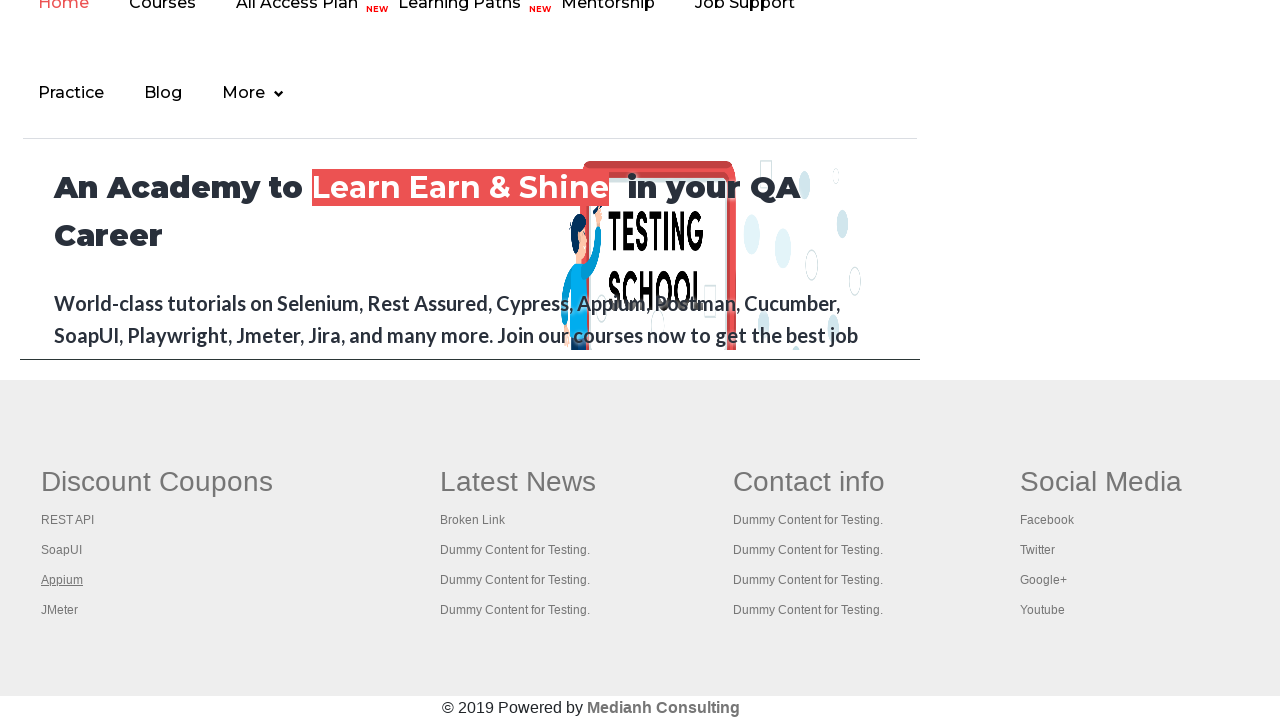

Opened link 4 in new tab with Ctrl+Click at (60, 610) on #gf-BIG >> xpath=//table/tbody/tr/td[1]/ul >> a >> nth=4
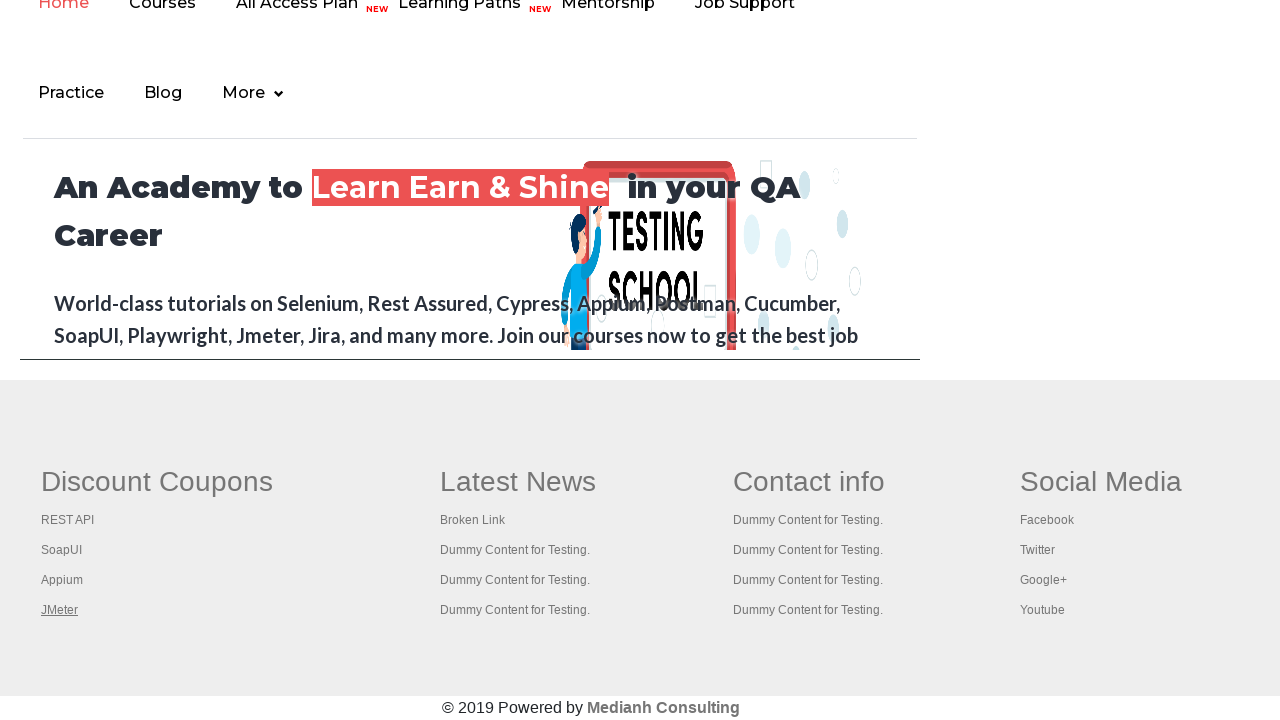

Waited 500ms for link 4 tab to open
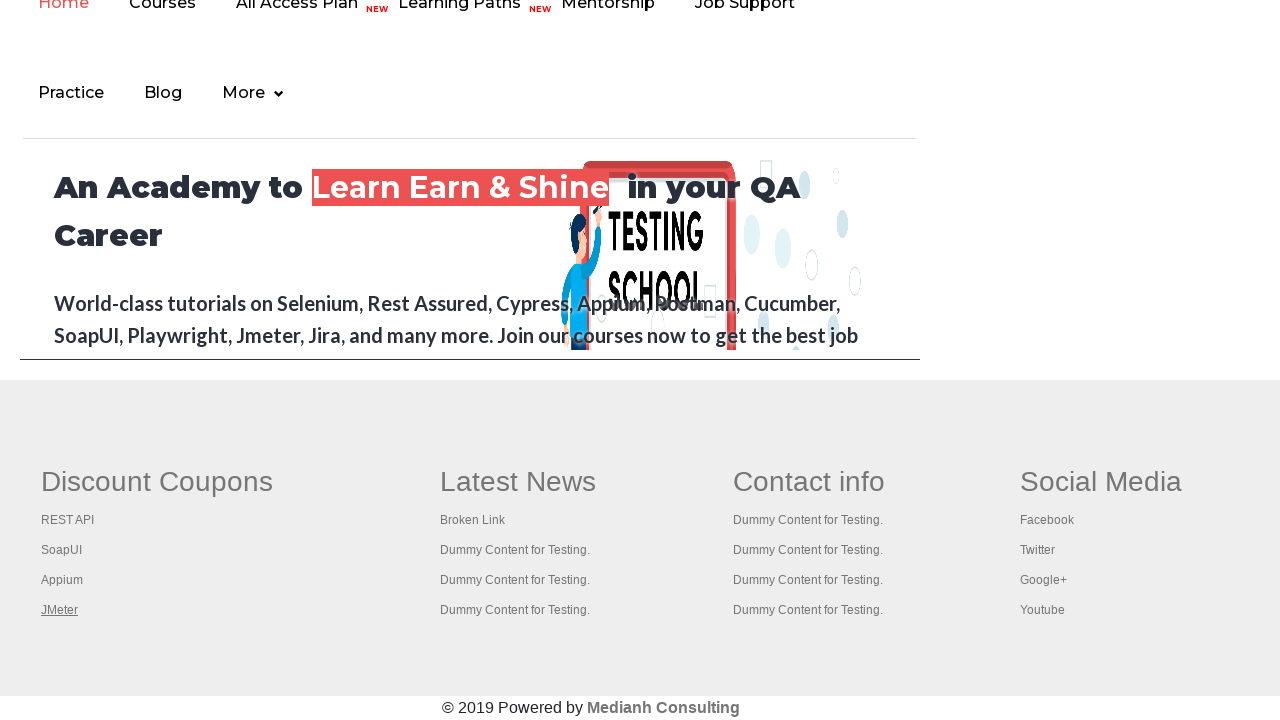

Retrieved all 5 open tabs from context
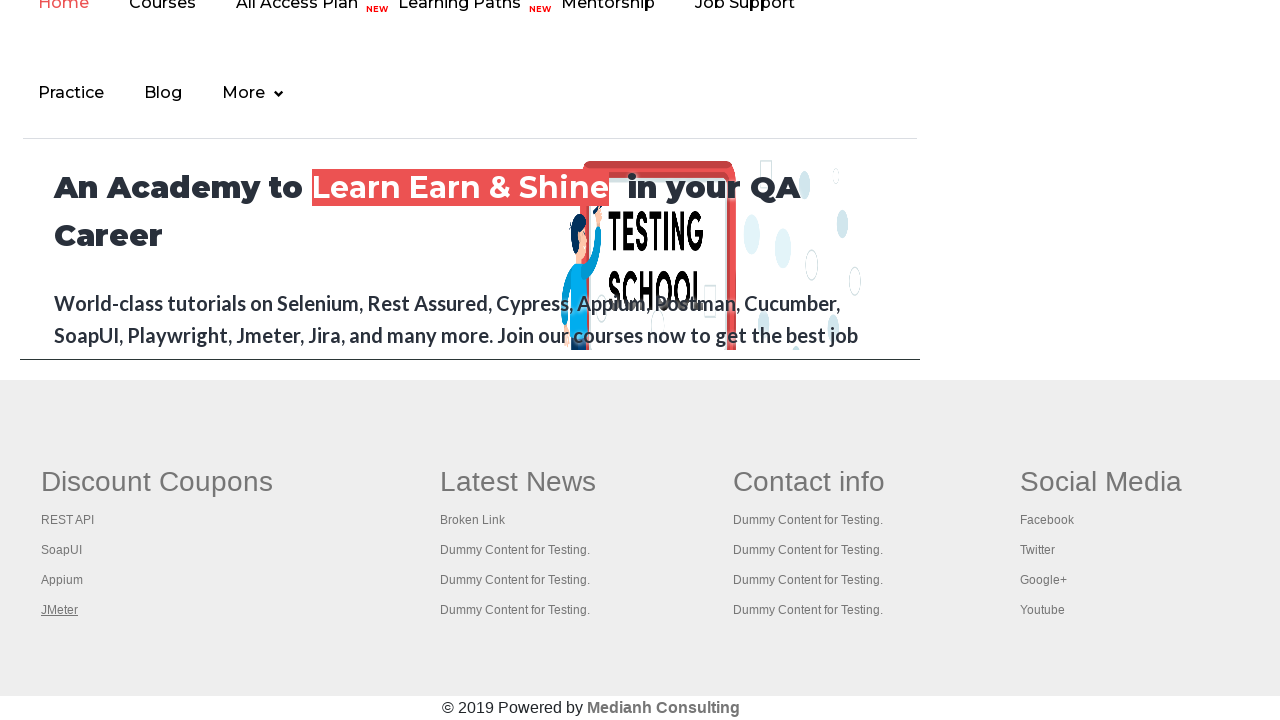

Brought tab 0 to focus
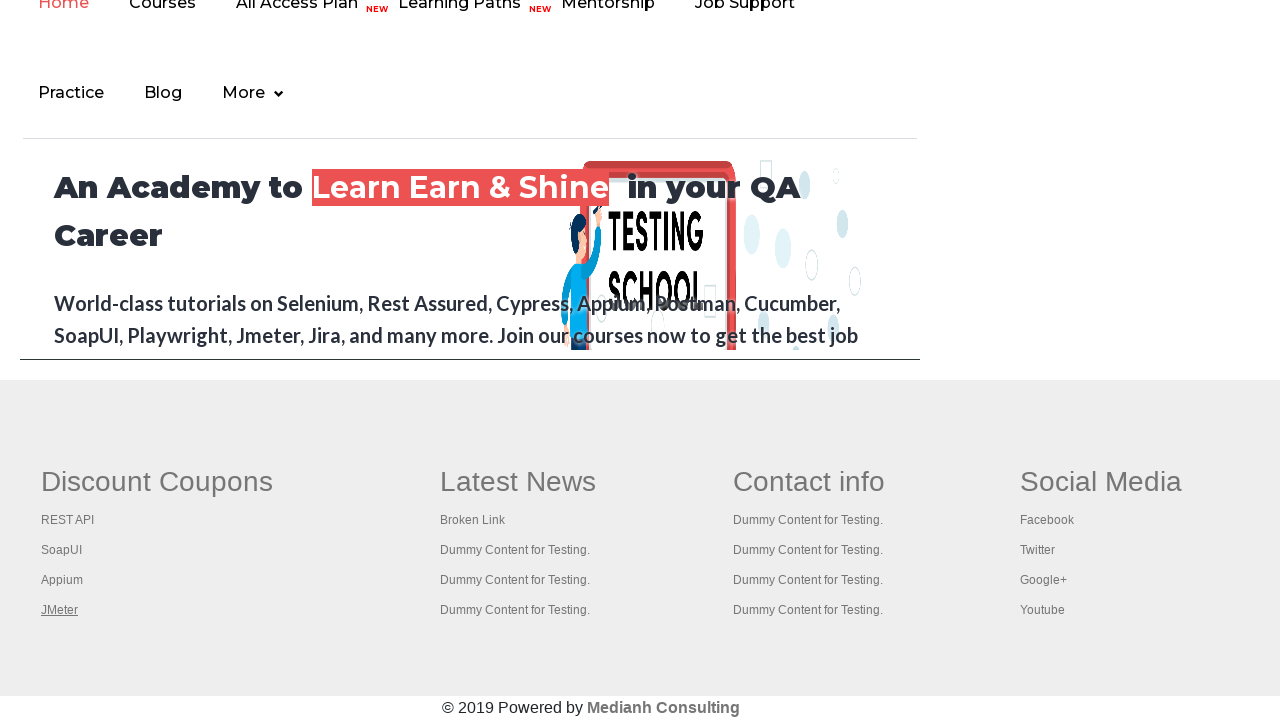

Tab 0 reached domcontentloaded state
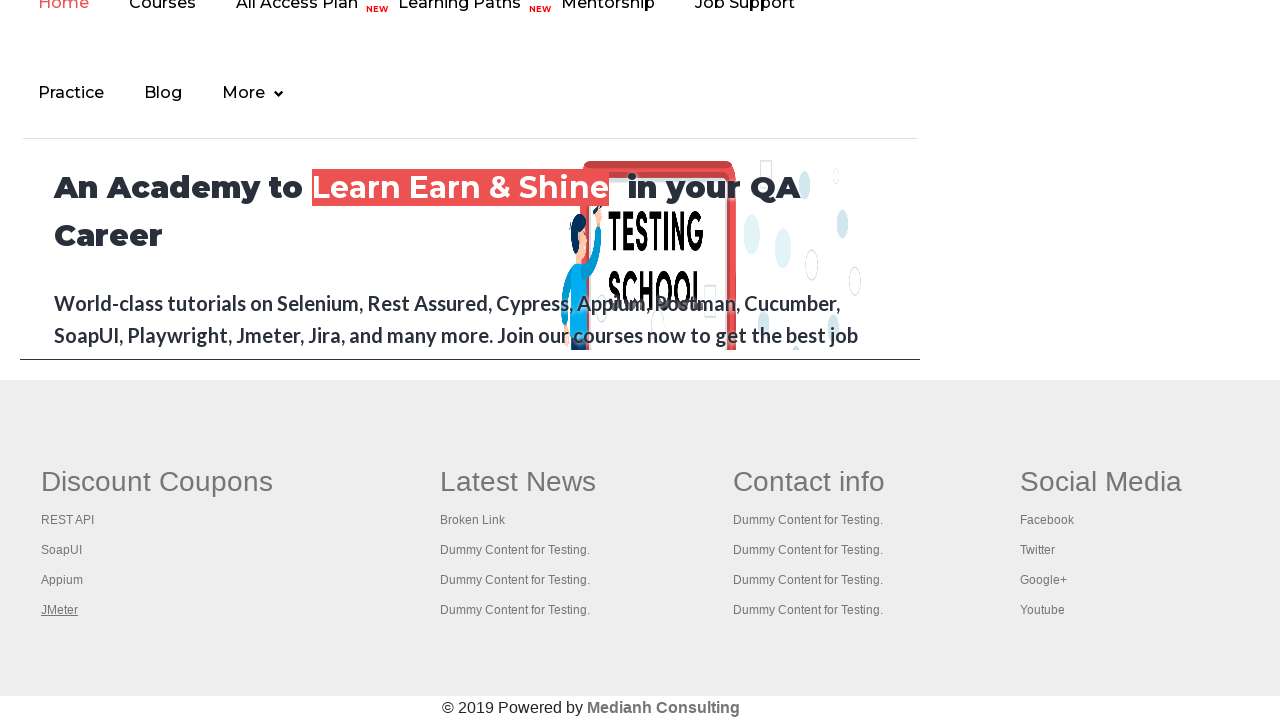

Brought tab 1 to focus
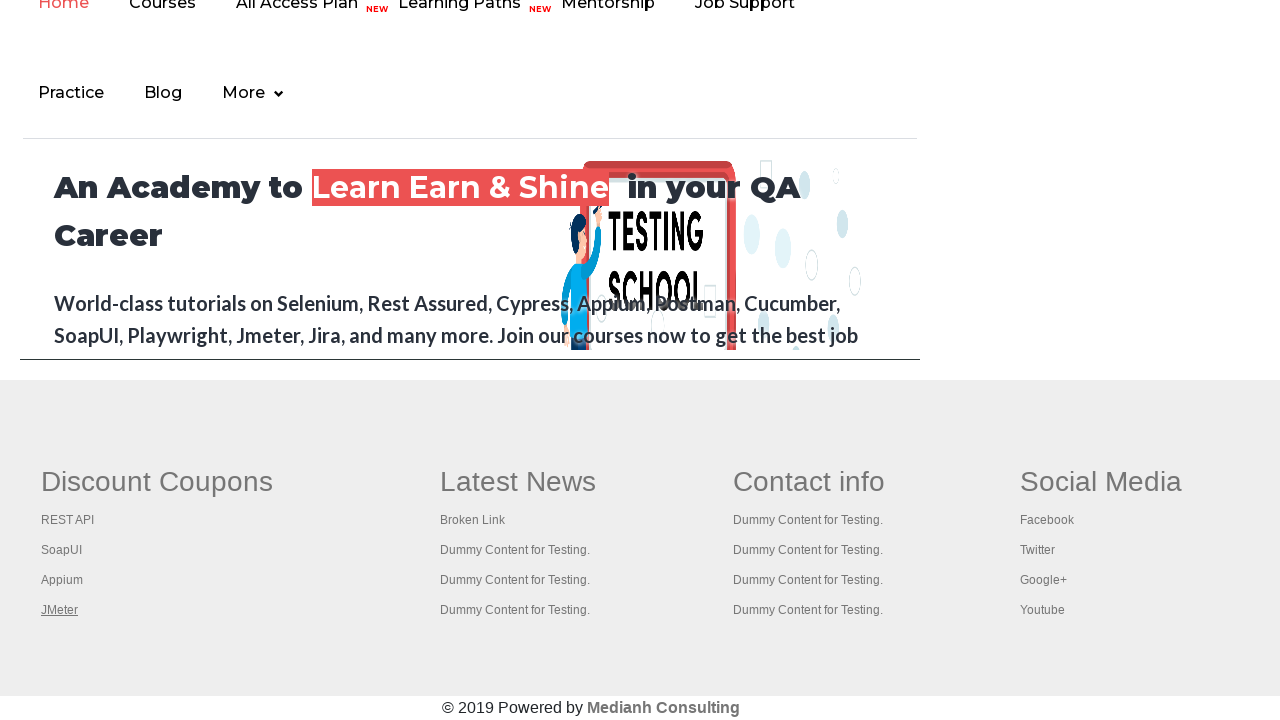

Tab 1 reached domcontentloaded state
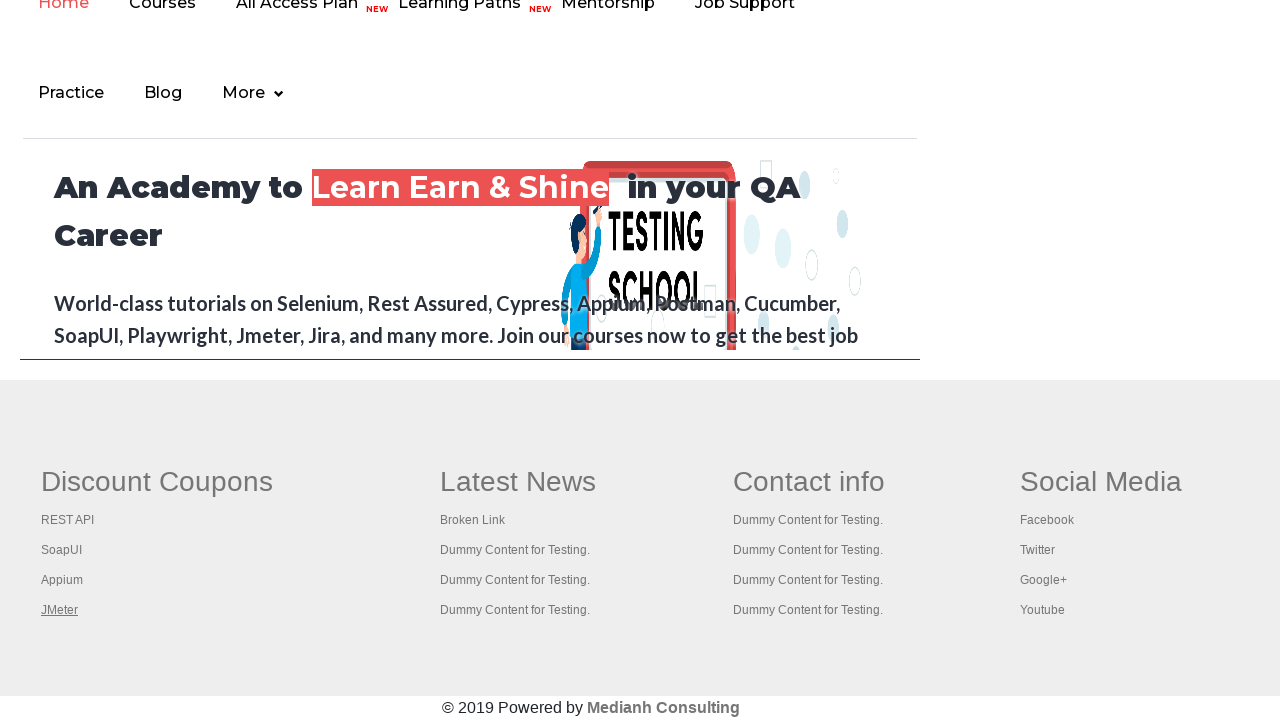

Brought tab 2 to focus
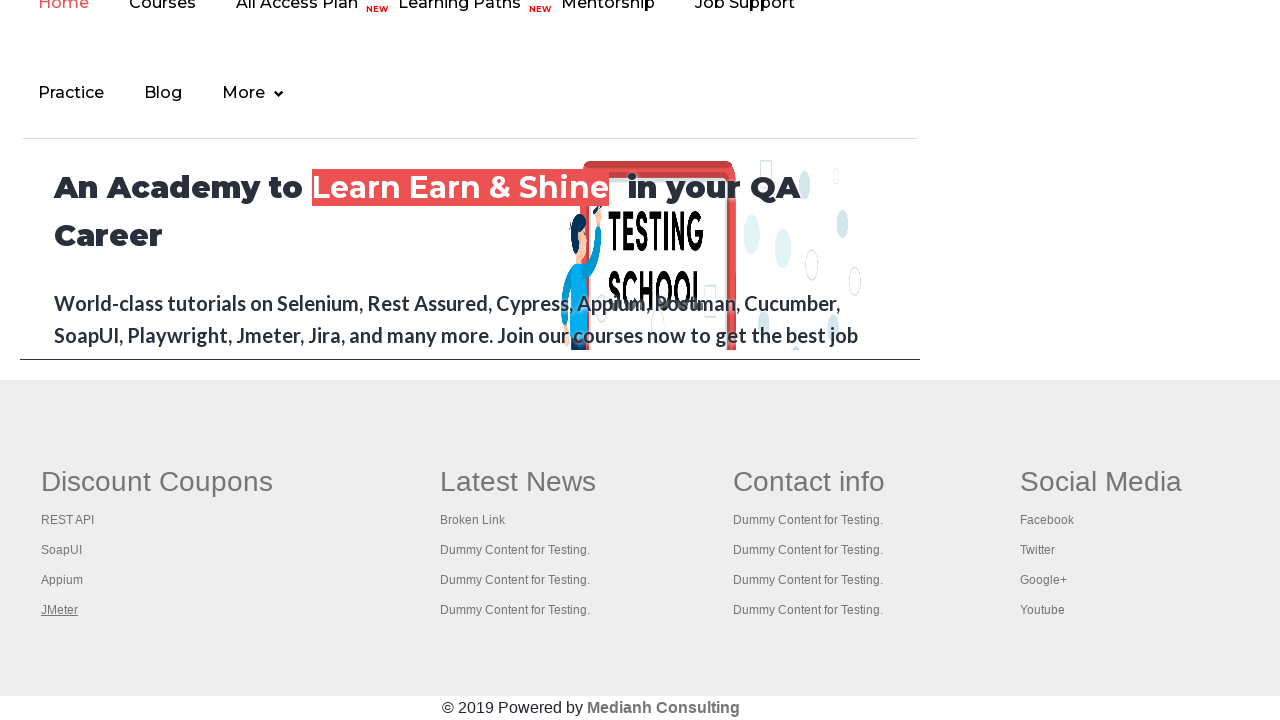

Tab 2 reached domcontentloaded state
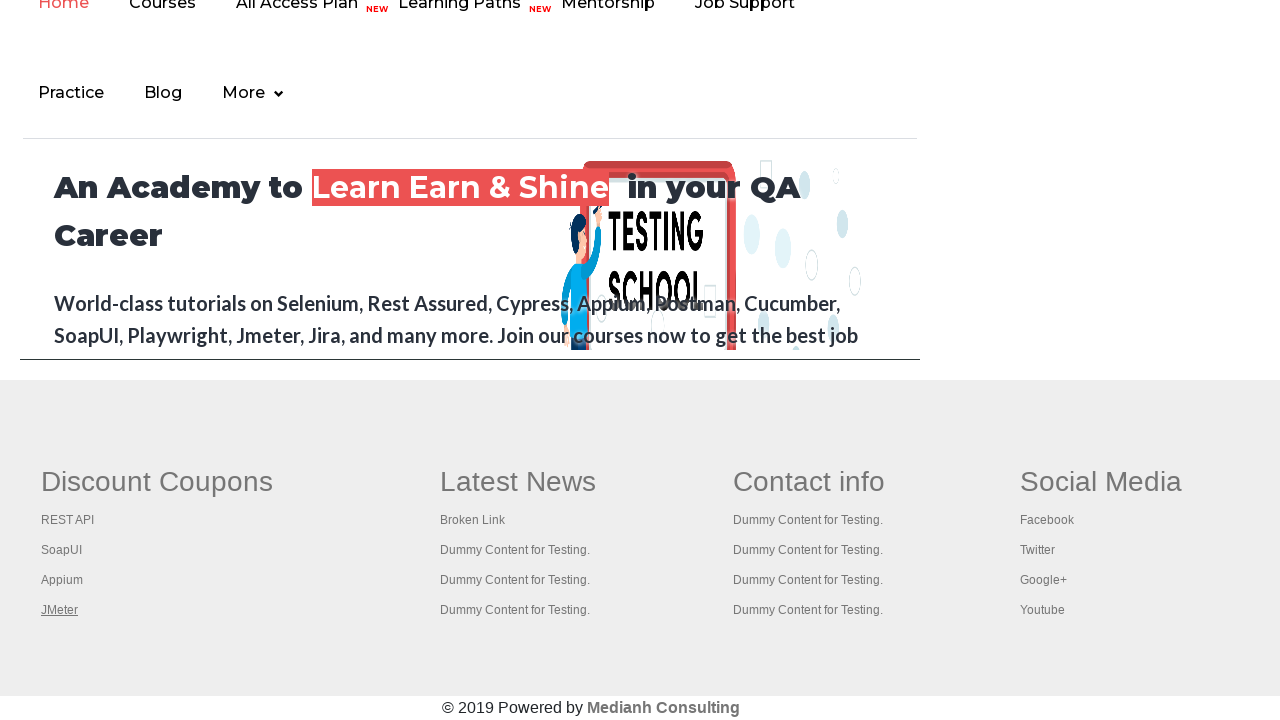

Brought tab 3 to focus
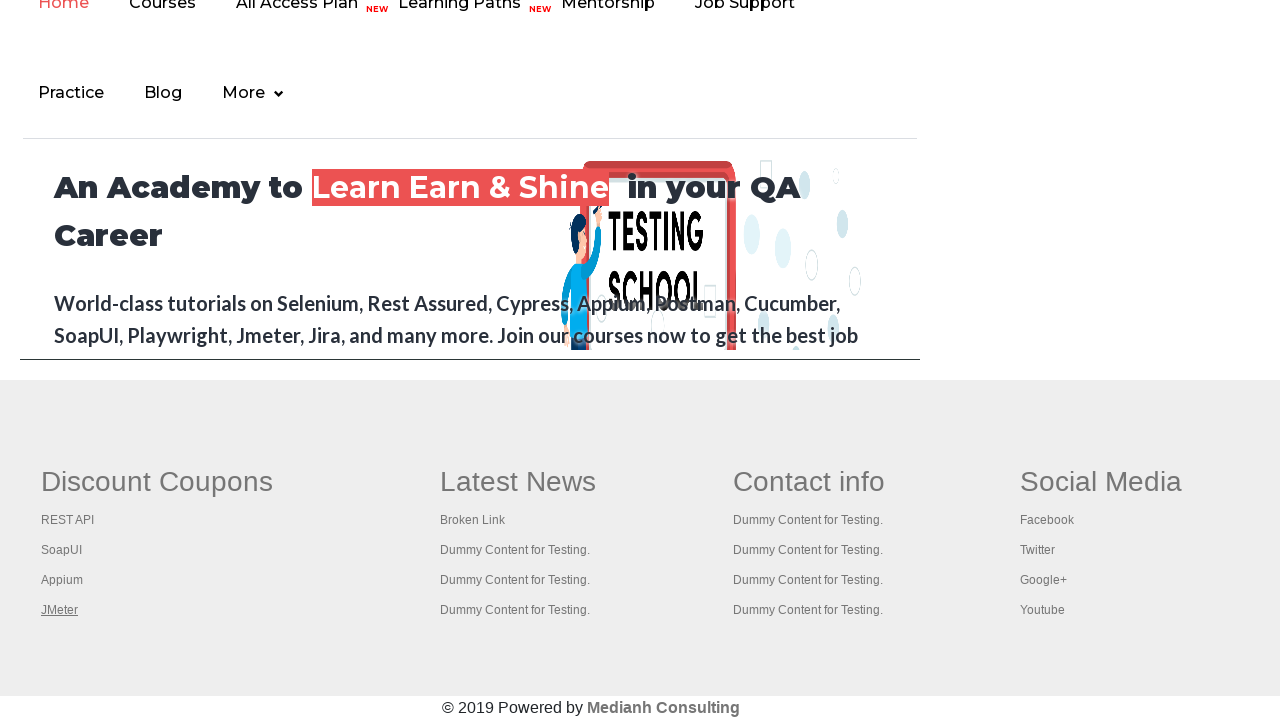

Tab 3 reached domcontentloaded state
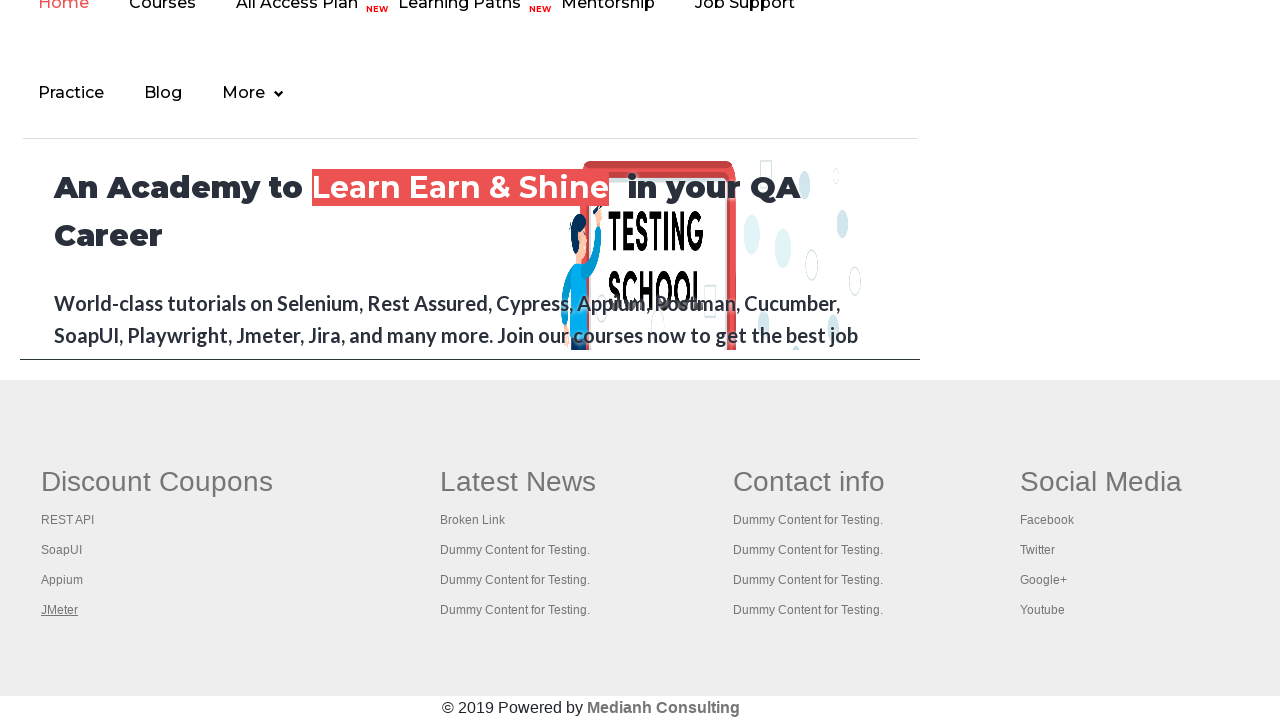

Brought tab 4 to focus
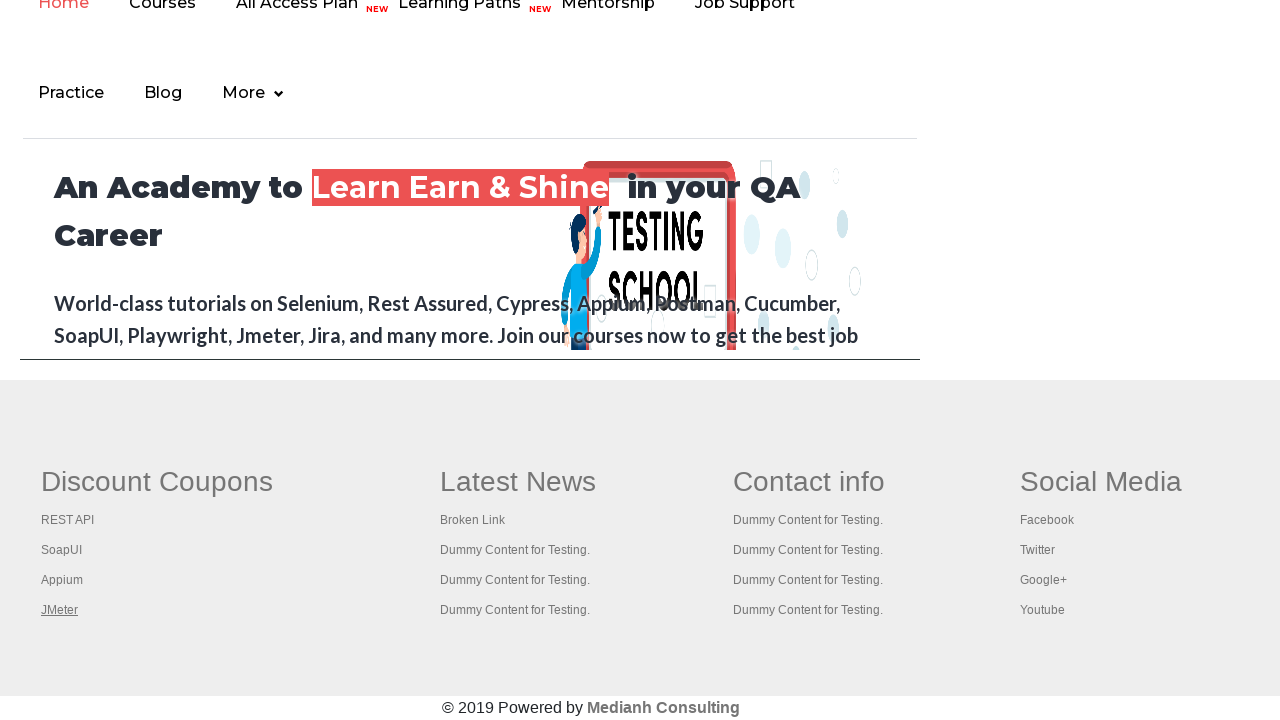

Tab 4 reached domcontentloaded state
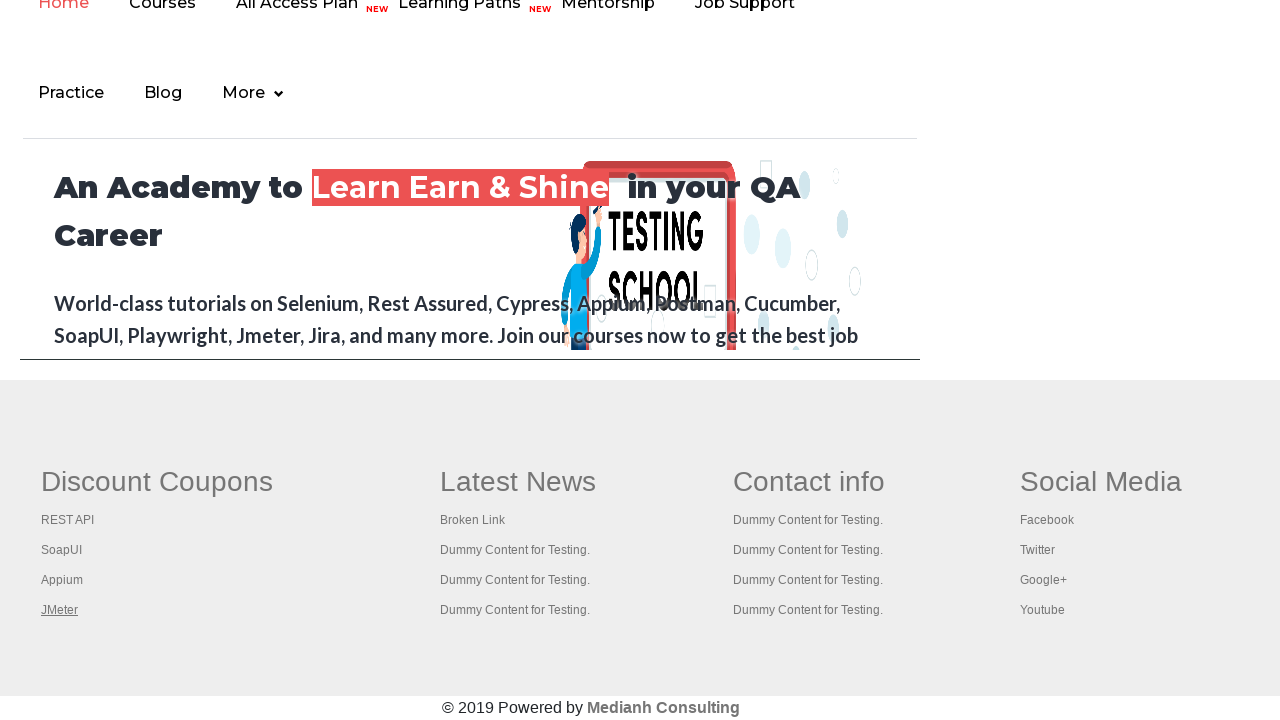

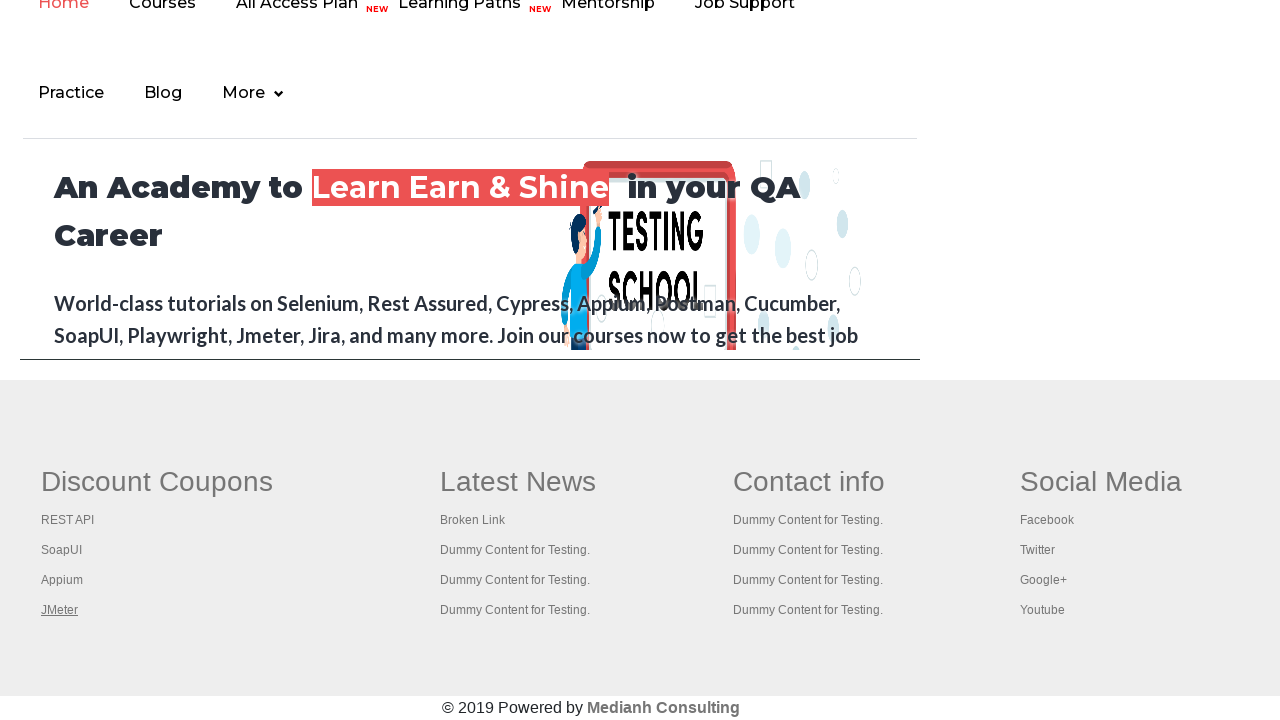